Sets range slider to minimum value using JavaScript

Starting URL: https://www.selenium.dev/selenium/web/web-form.html

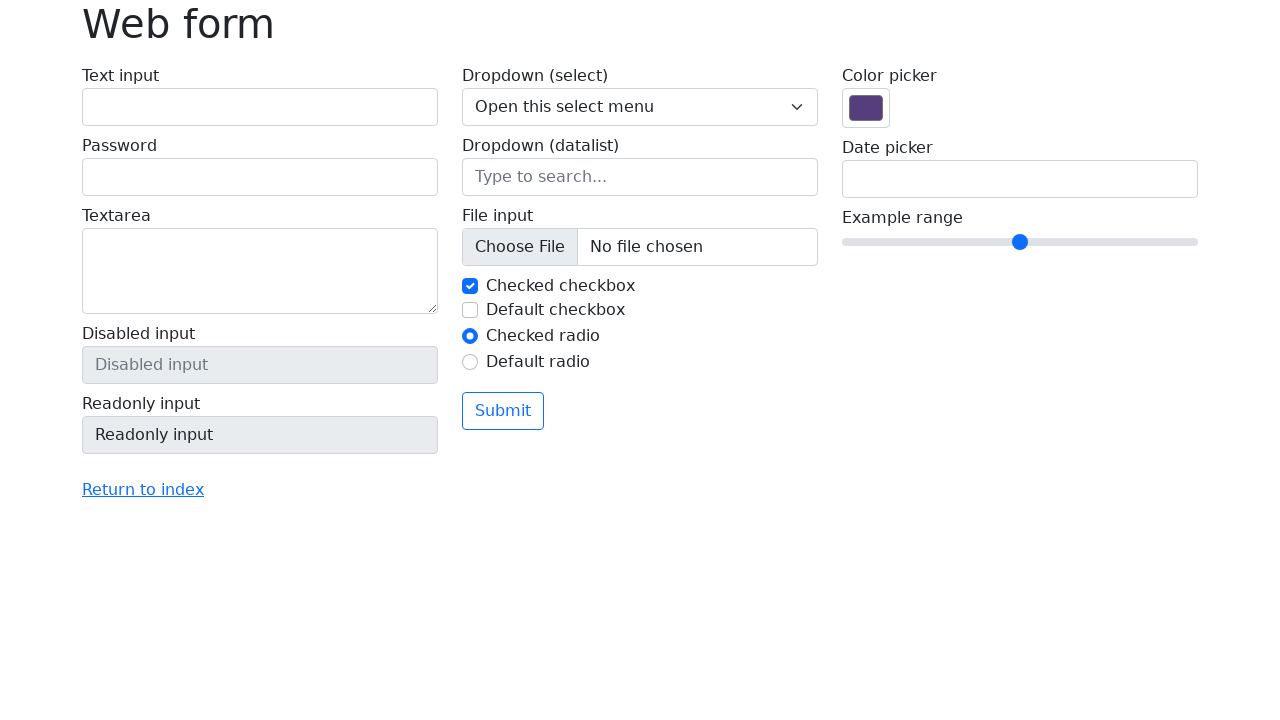

Set range slider to minimum value (0) using JavaScript
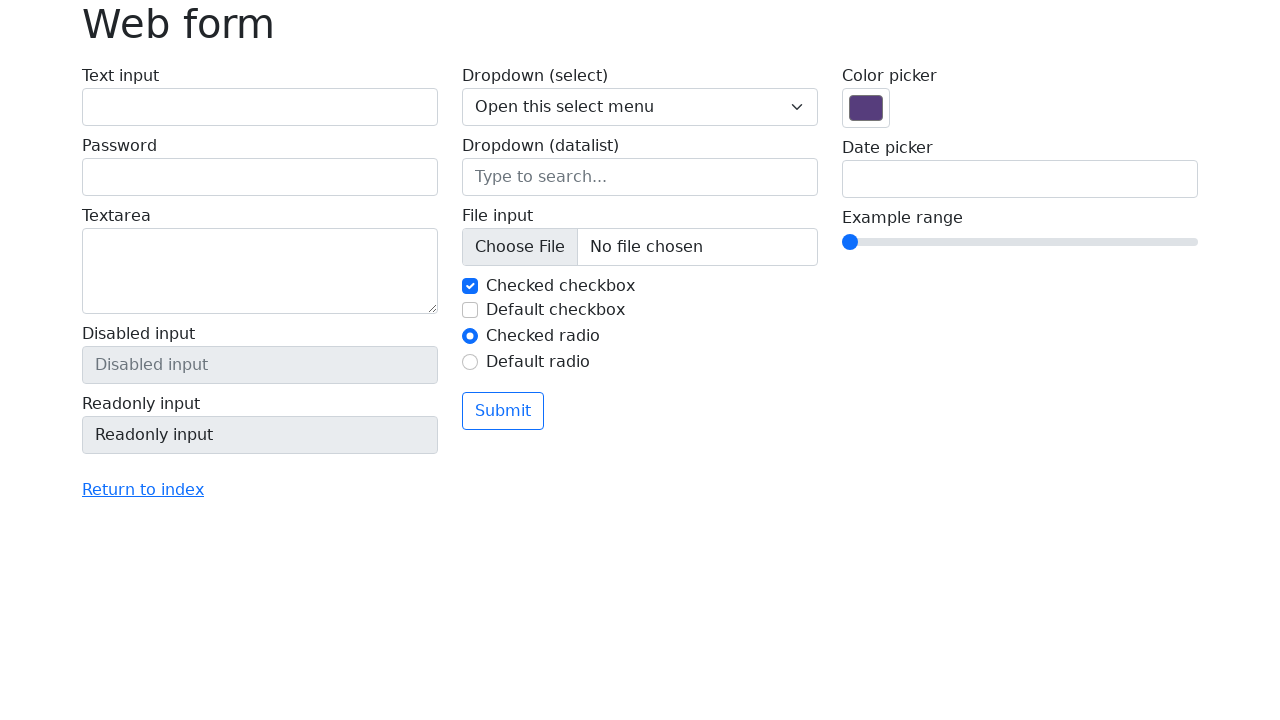

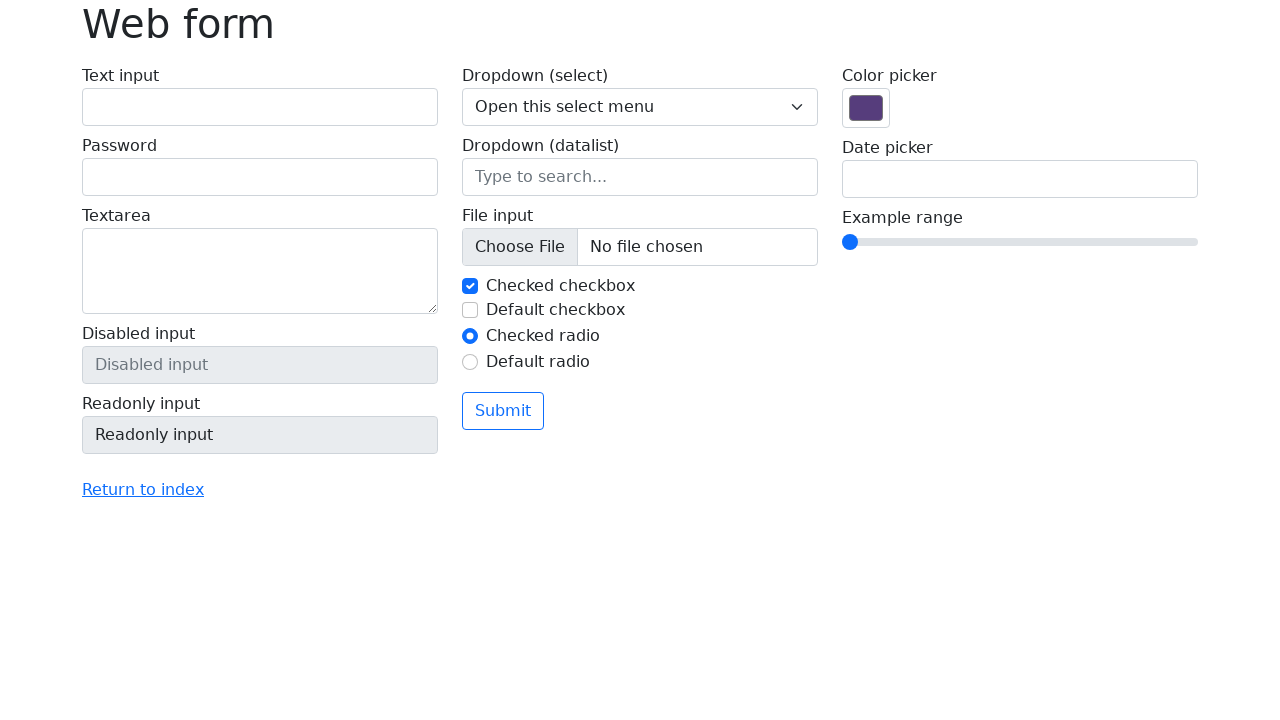